Tests input box functionality by clicking on the number input field and entering a numeric value.

Starting URL: https://the-internet.herokuapp.com/inputs

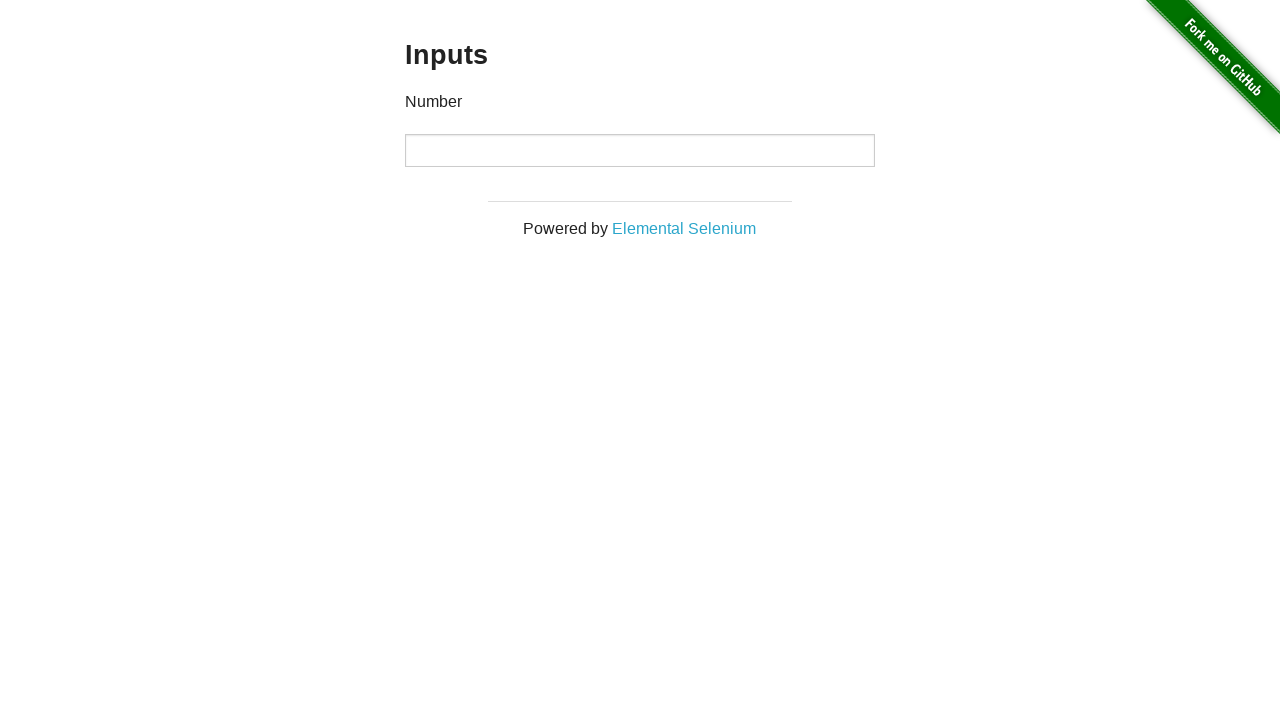

Clicked on the number input field at (640, 150) on xpath=//input[@type='number']
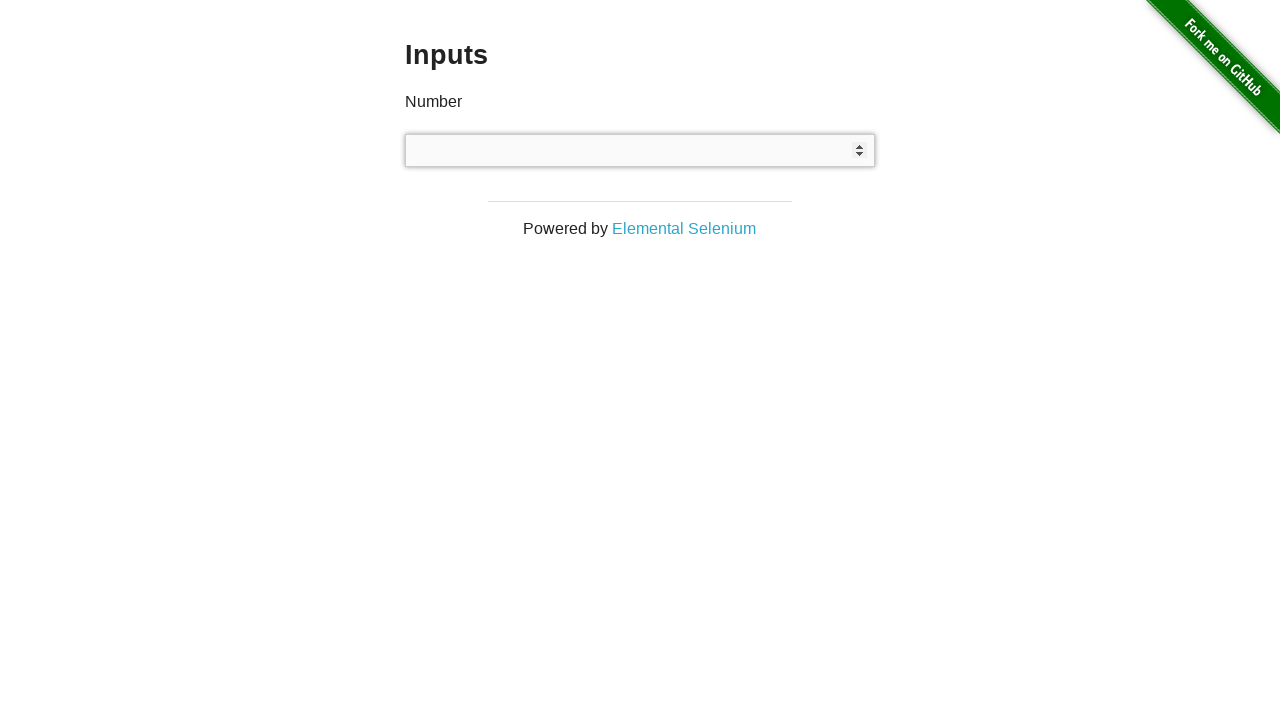

Entered numeric value '1234' into the input field on //input[@type='number']
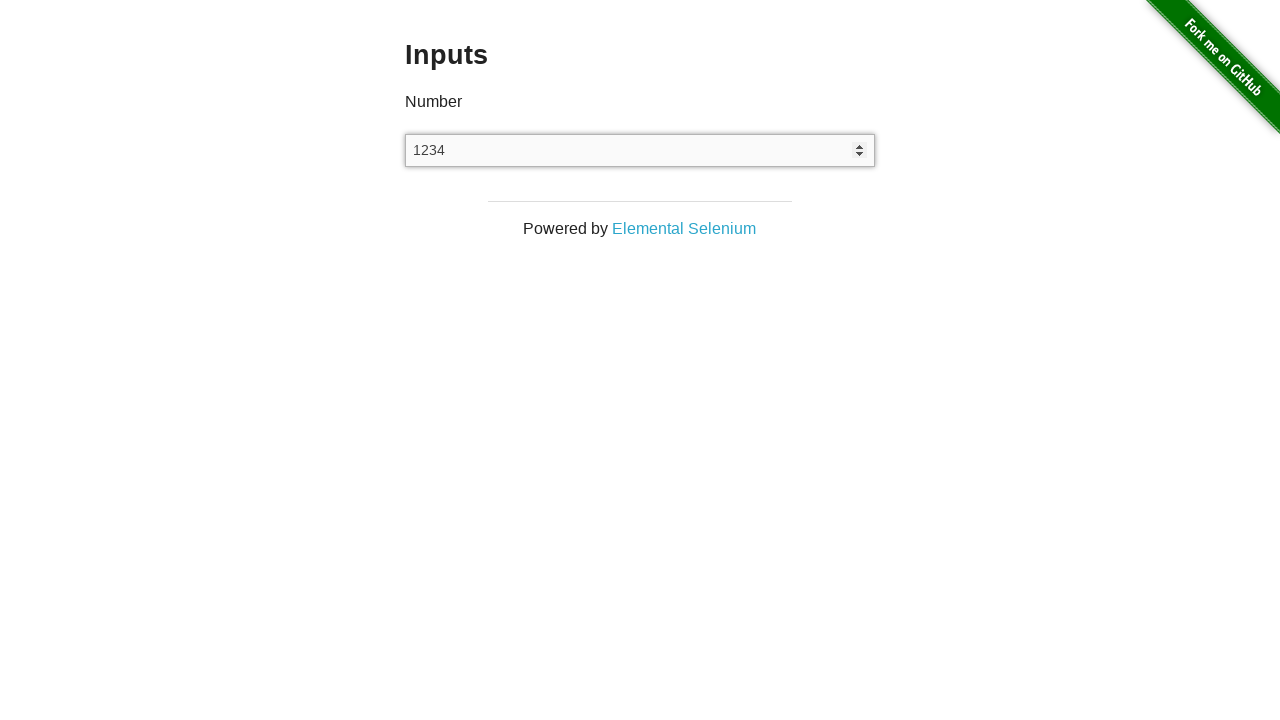

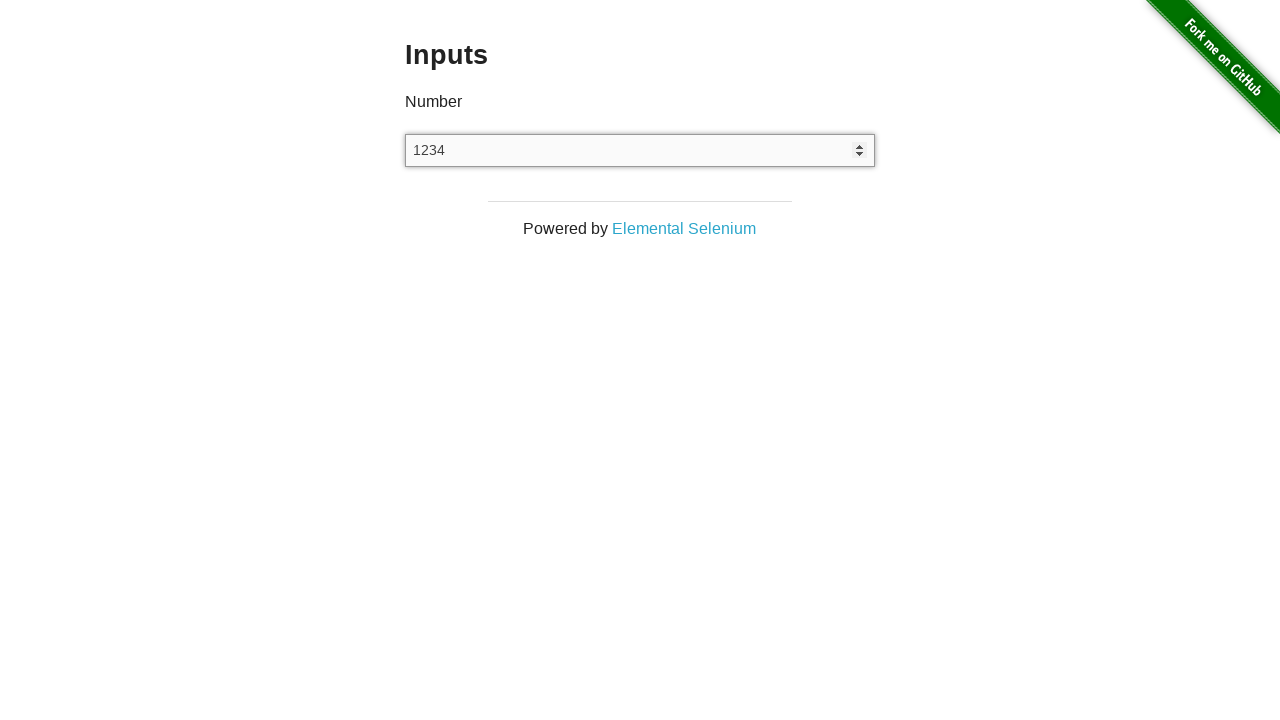